Tests drag and drop functionality on jQuery UI demo page by dragging an element from source to target within an iframe

Starting URL: https://jqueryui.com/droppable/

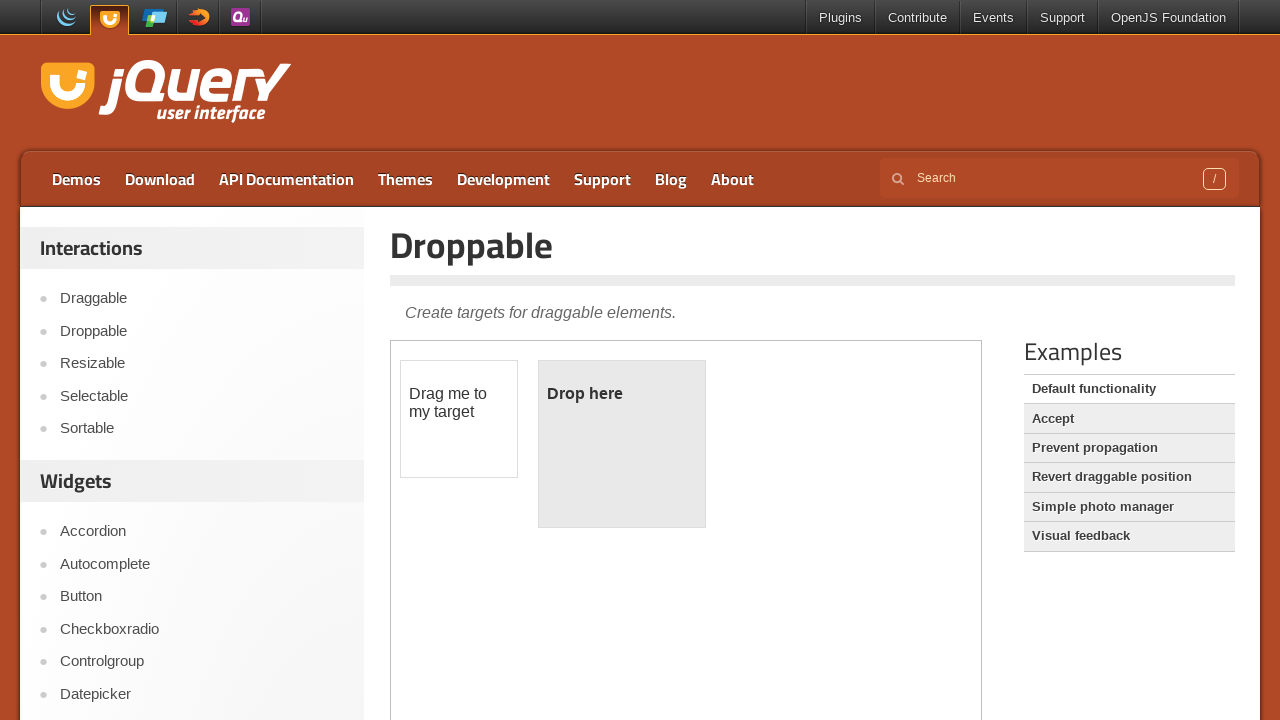

Retrieved header text from main page
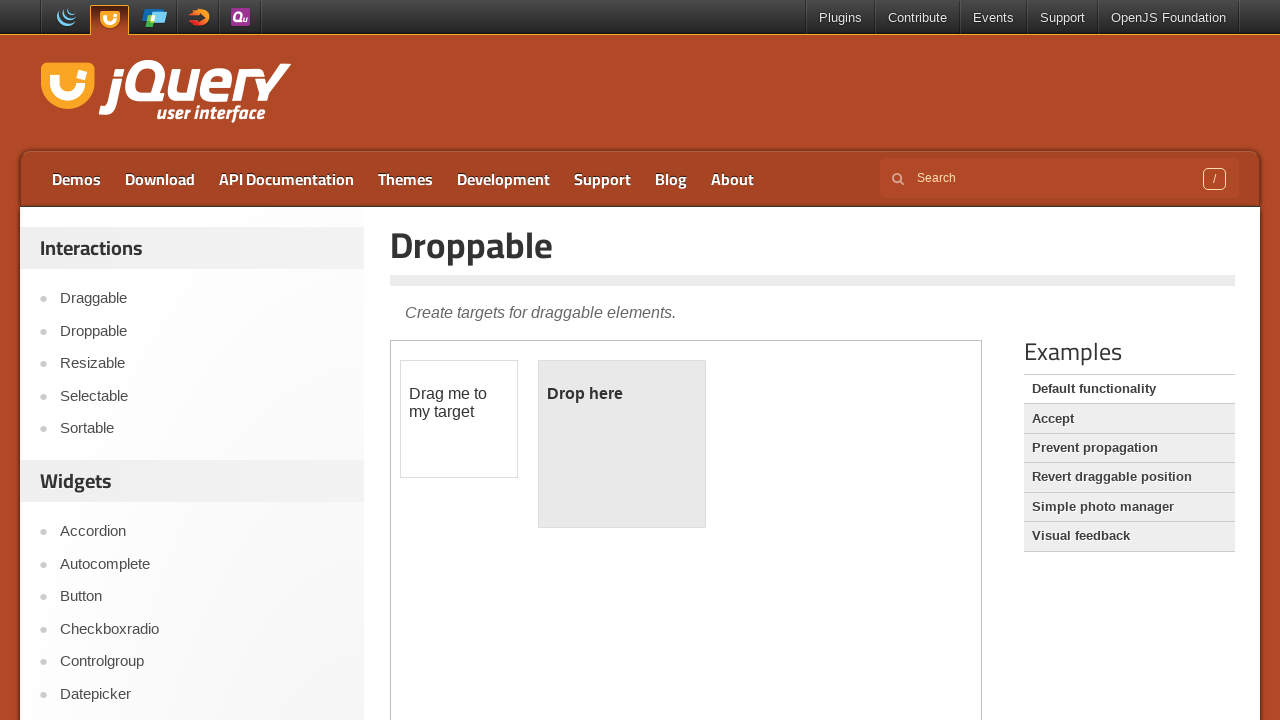

Counted iframes on the page
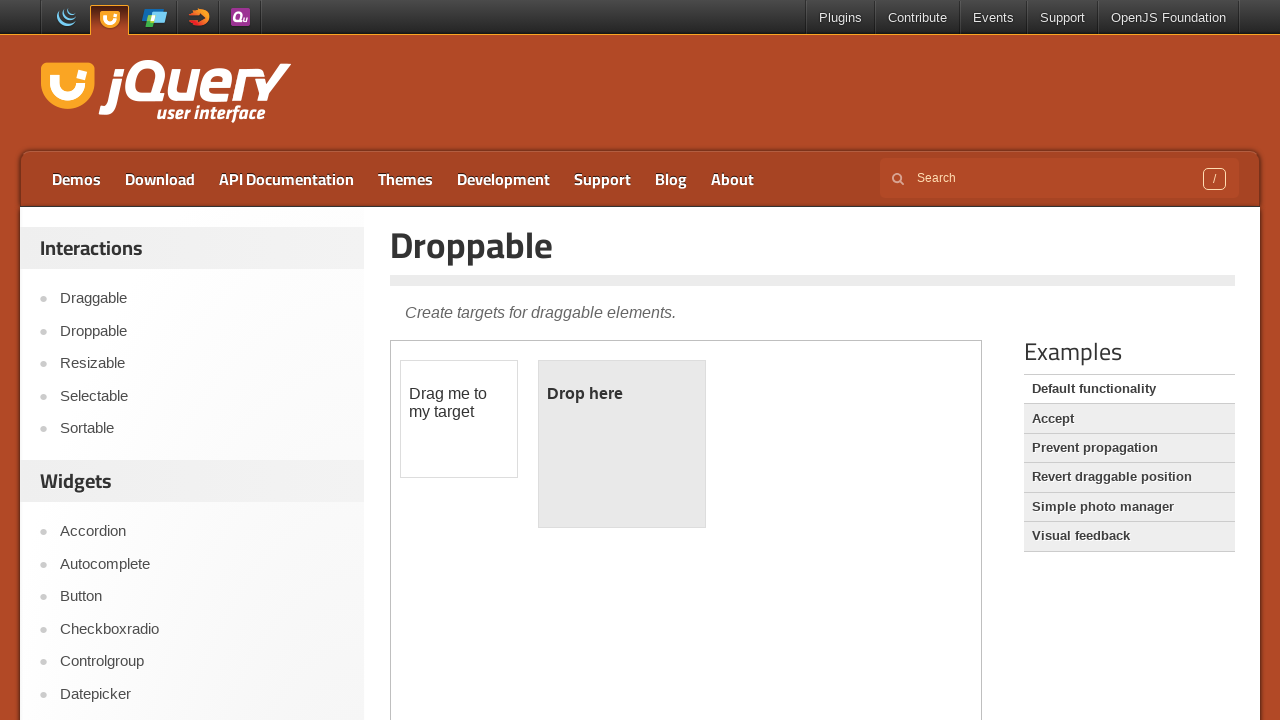

Located demo frame element
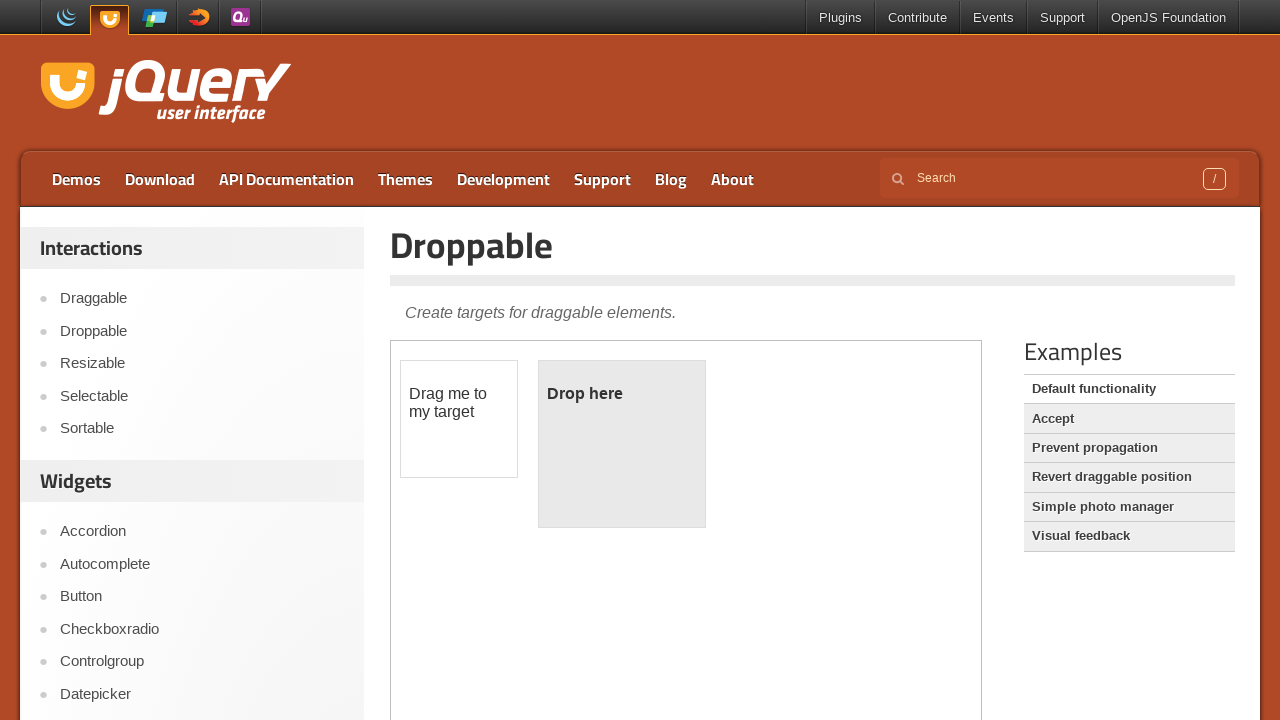

Retrieved text from draggable element inside iframe
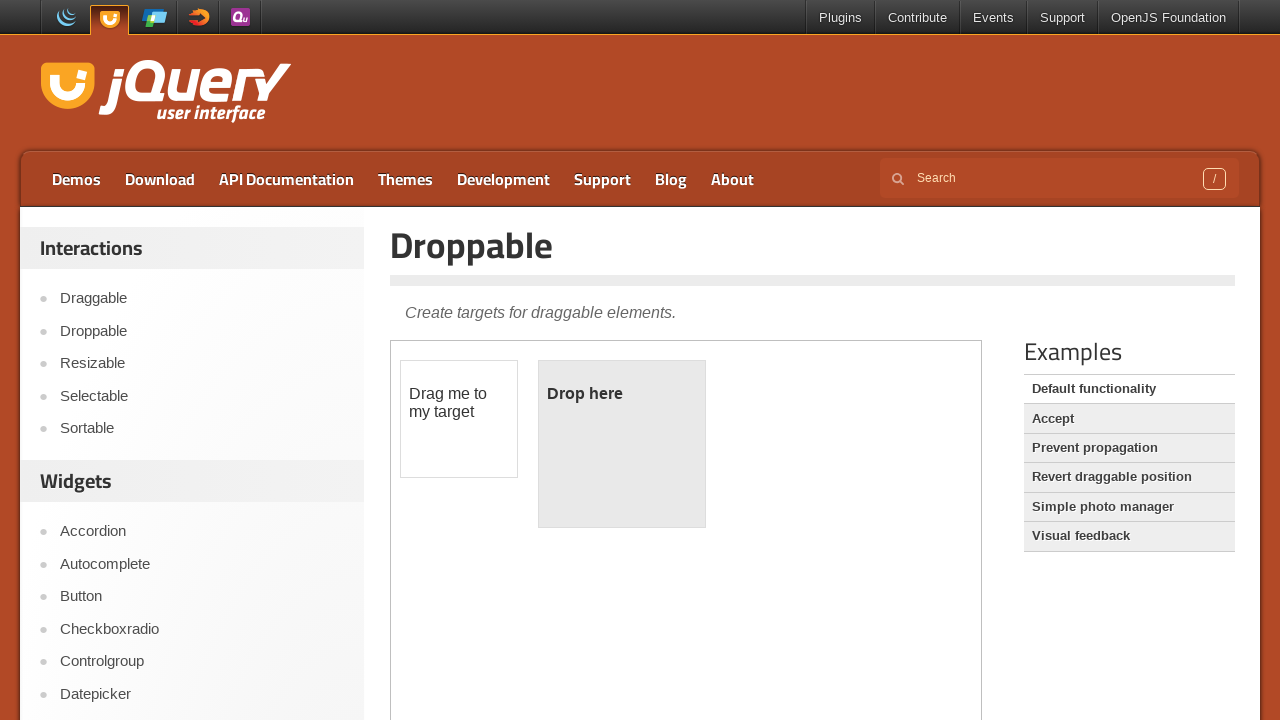

Dragged draggable element to droppable target at (622, 444)
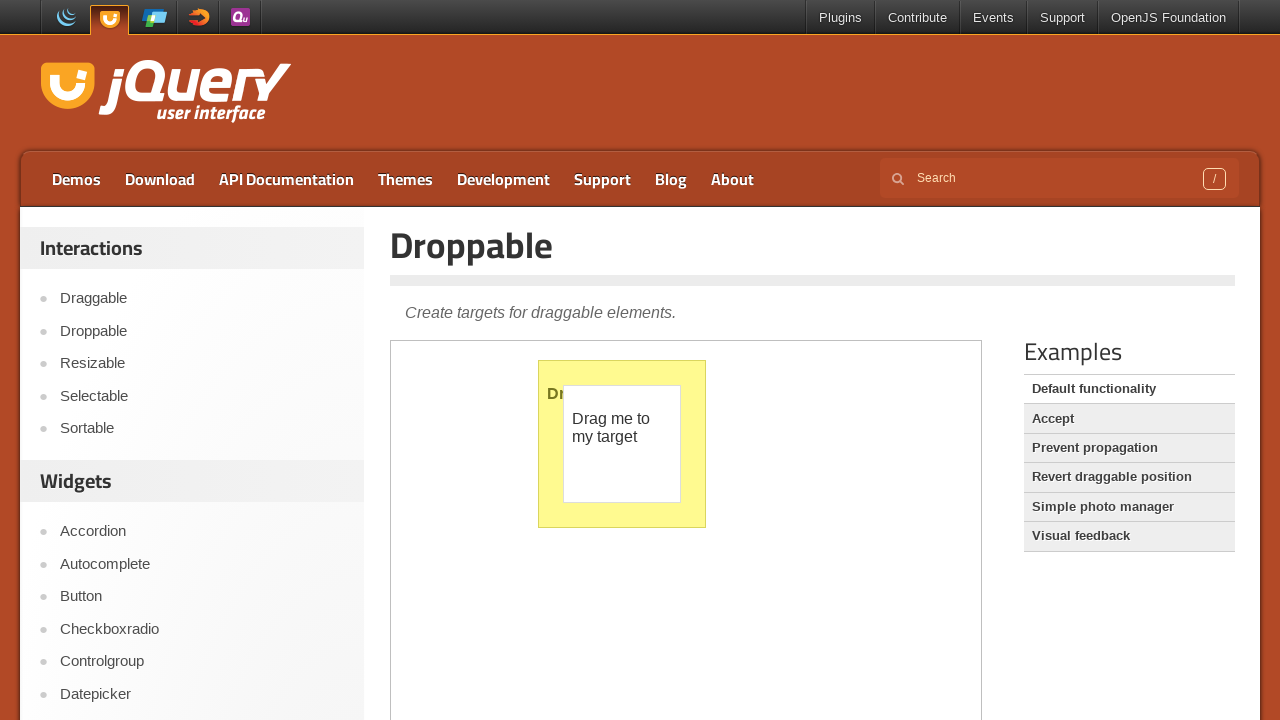

Waited 4 seconds for drag and drop operation to complete
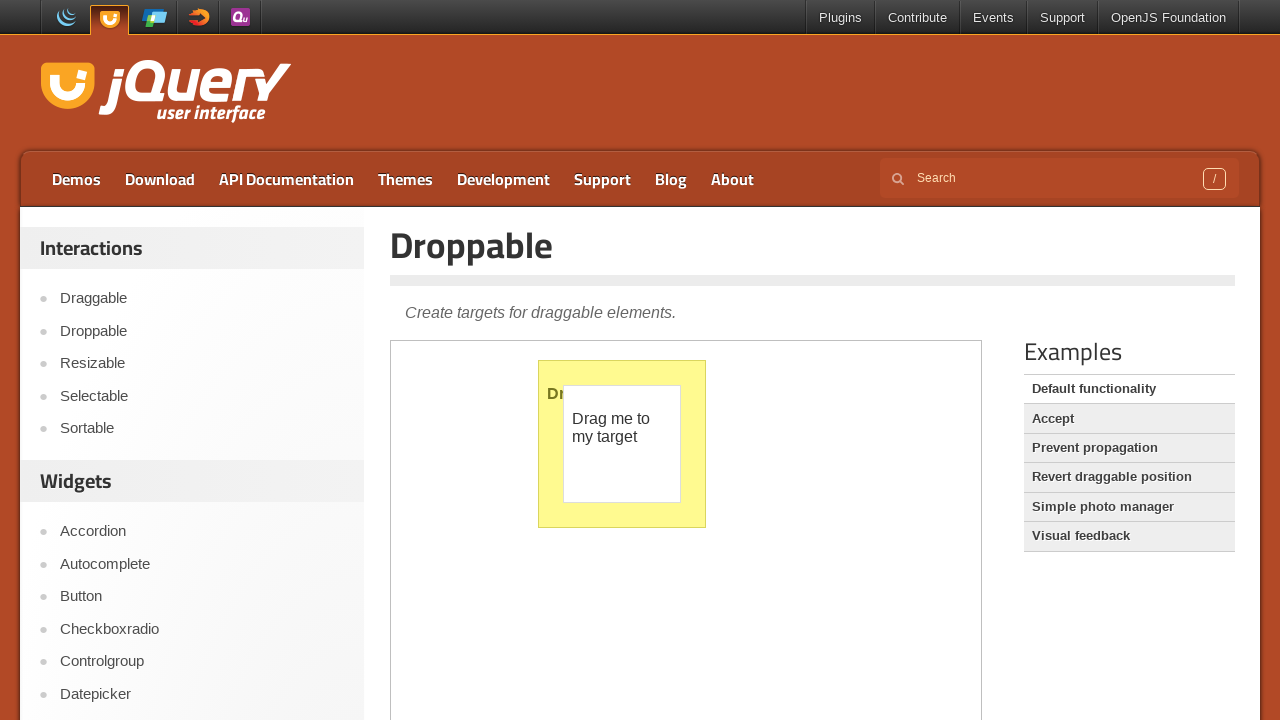

Retrieved header text from main page after drag and drop
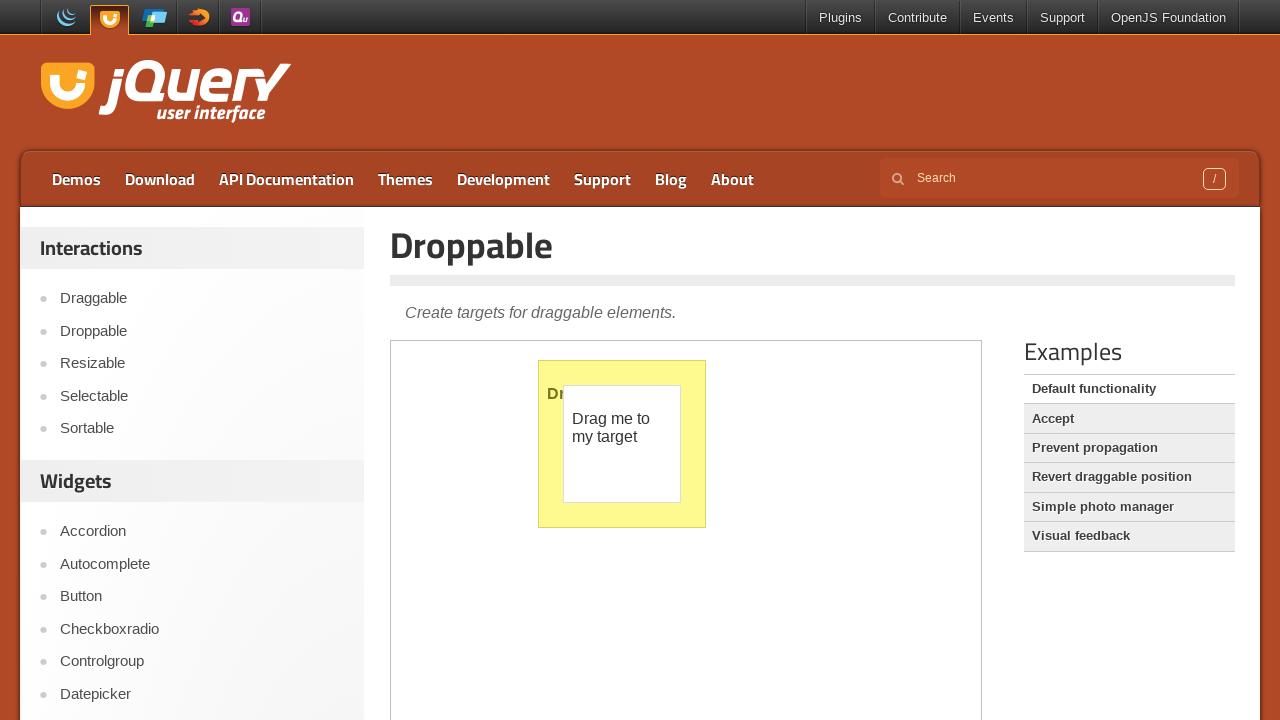

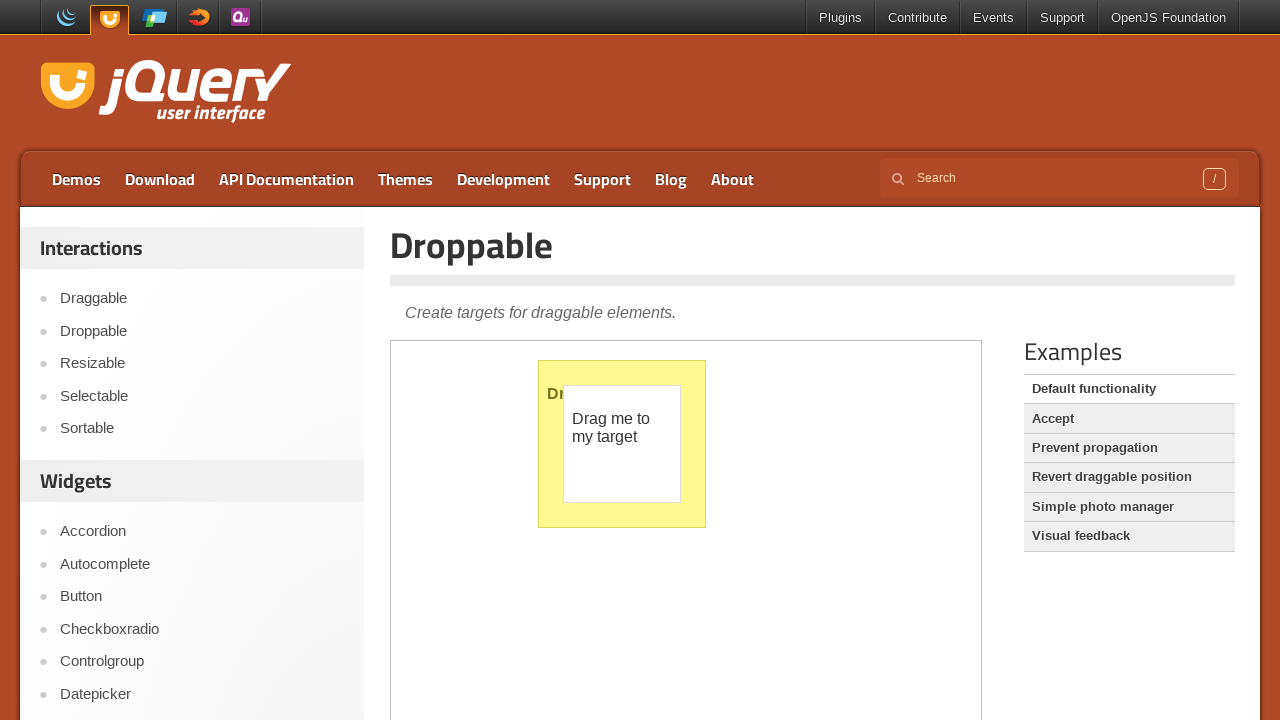